Tests radio button selection functionality by clicking three different radio buttons using different selector strategies (id, CSS selector, and XPath)

Starting URL: https://formy-project.herokuapp.com/radiobutton

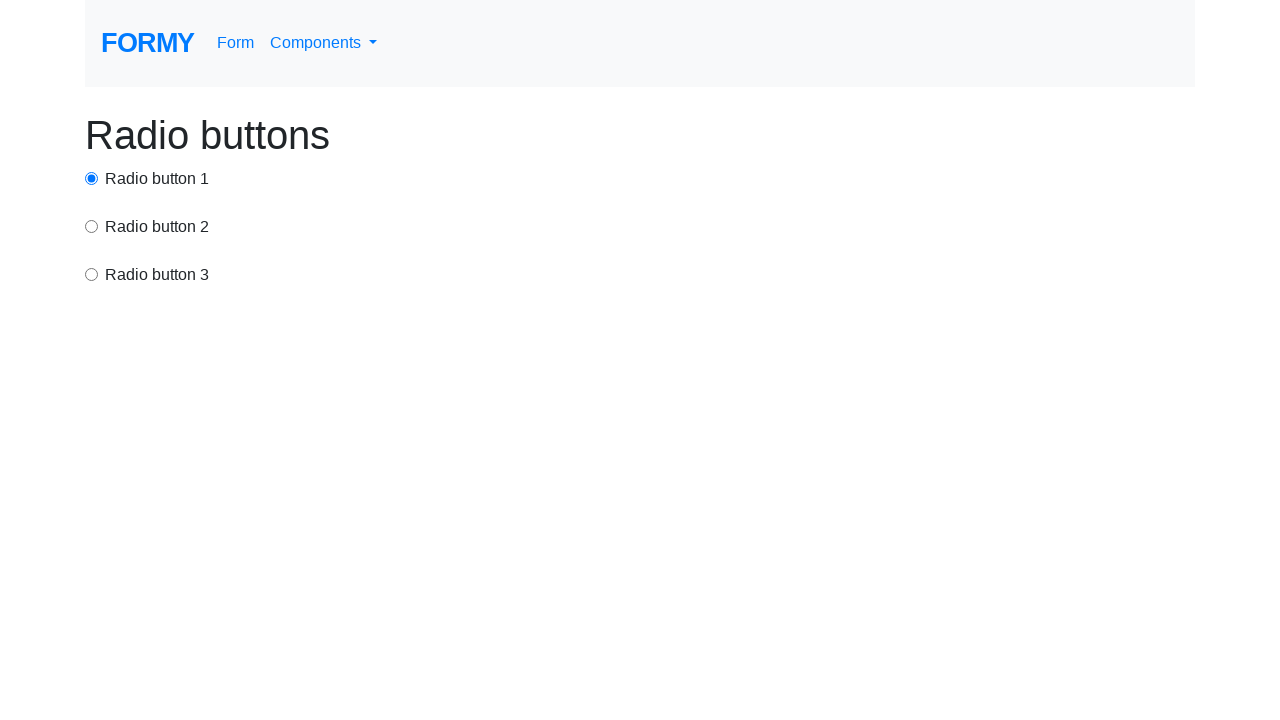

Clicked radio button 1 using id selector at (92, 178) on #radio-button-1
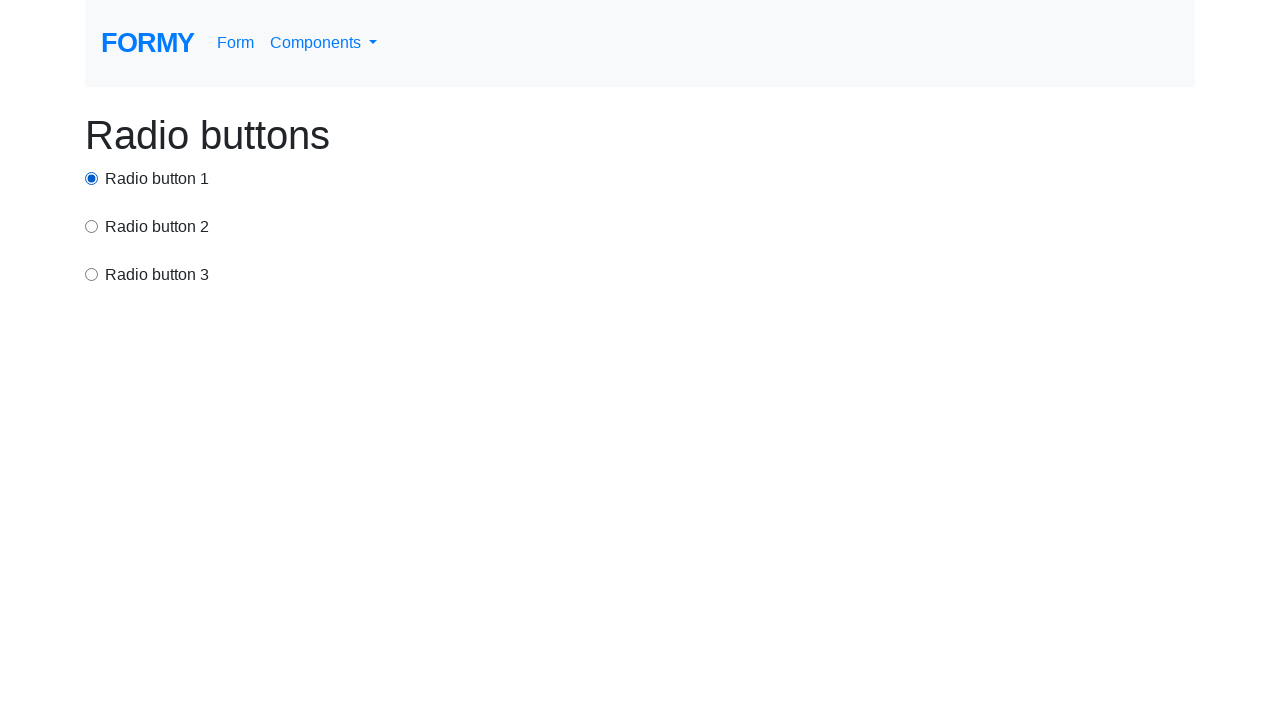

Clicked radio button 2 using CSS selector at (92, 226) on input[value='option2']
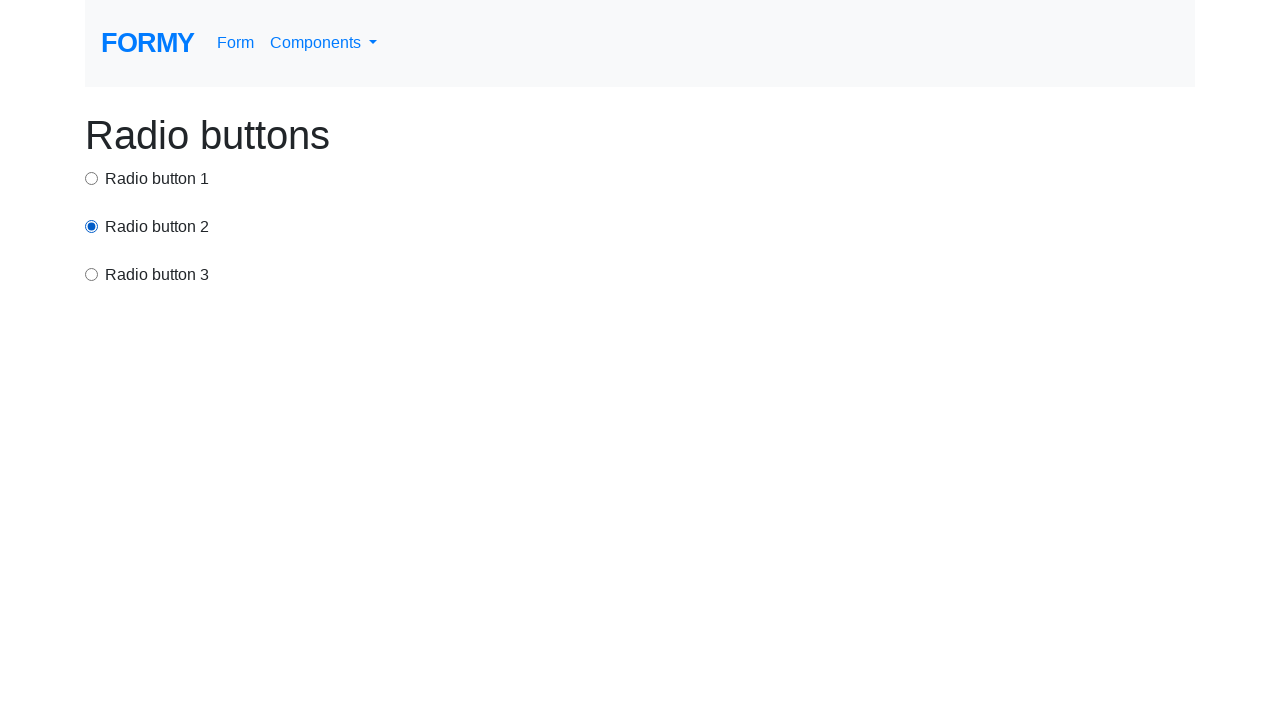

Clicked radio button 3 using XPath selector at (92, 274) on xpath=/html/body/div/div[3]/input
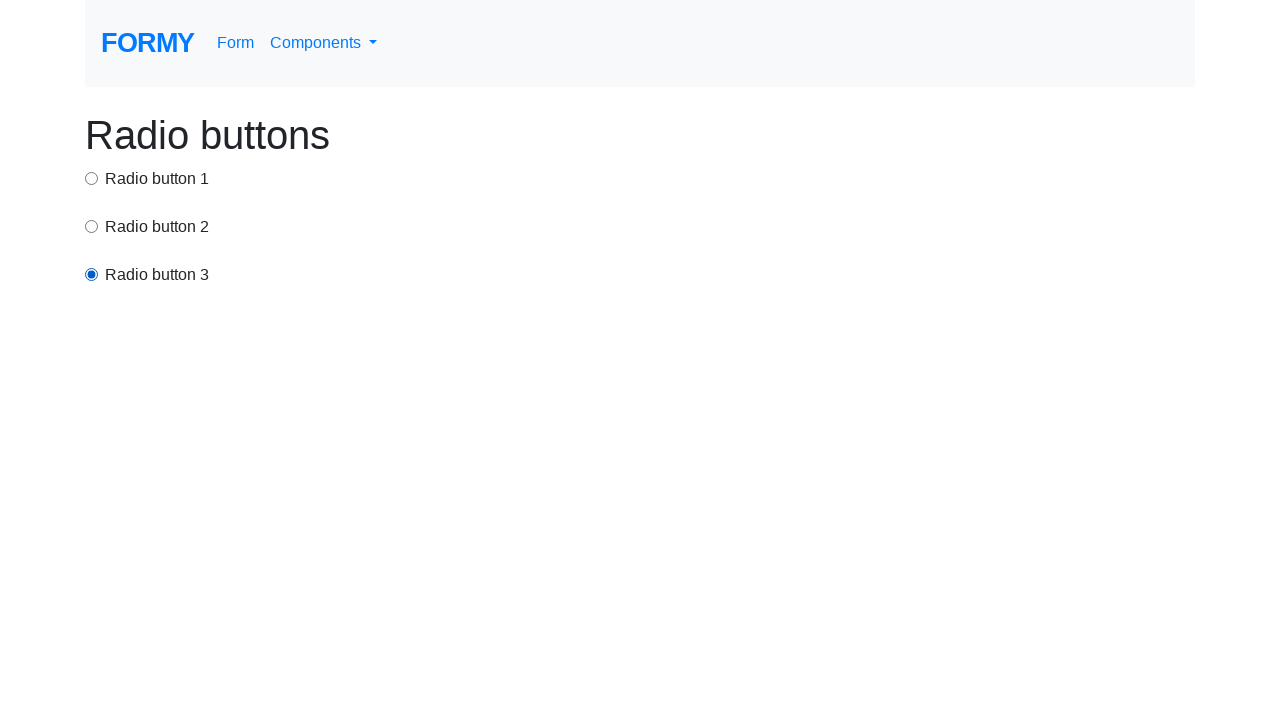

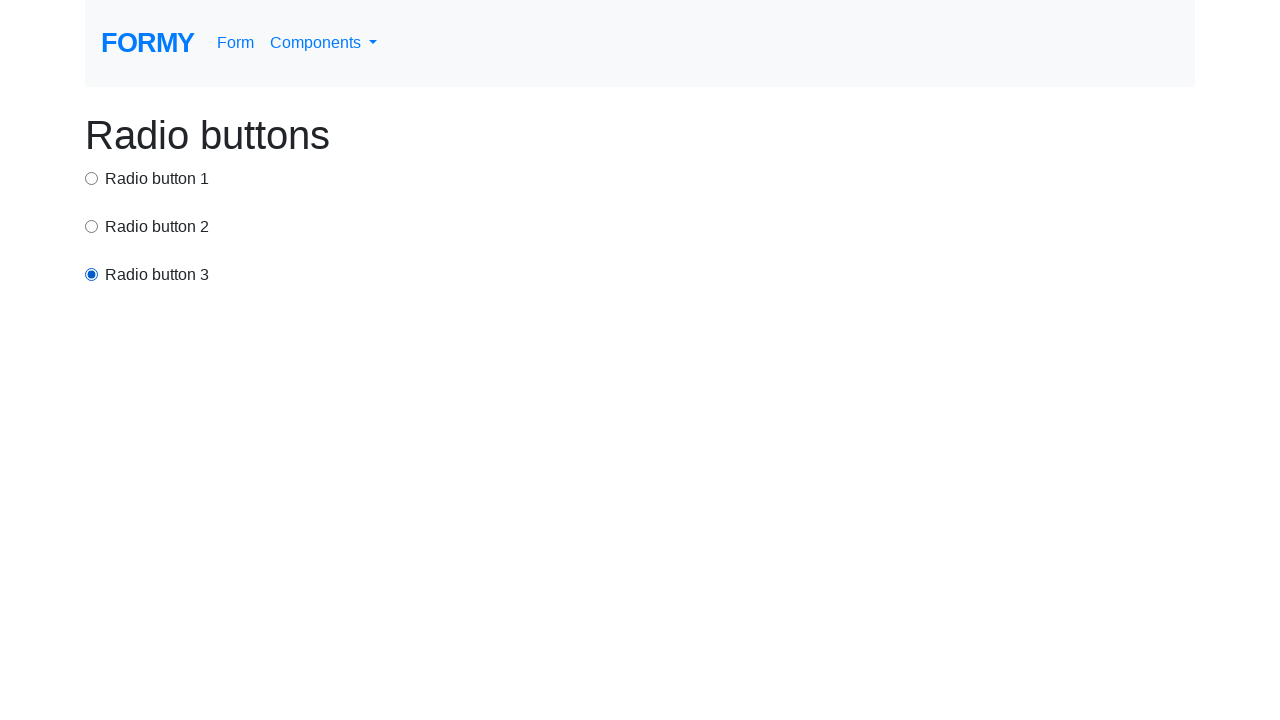